Navigates to the Meesho homepage and maximizes the browser window

Starting URL: https://www.meesho.com/

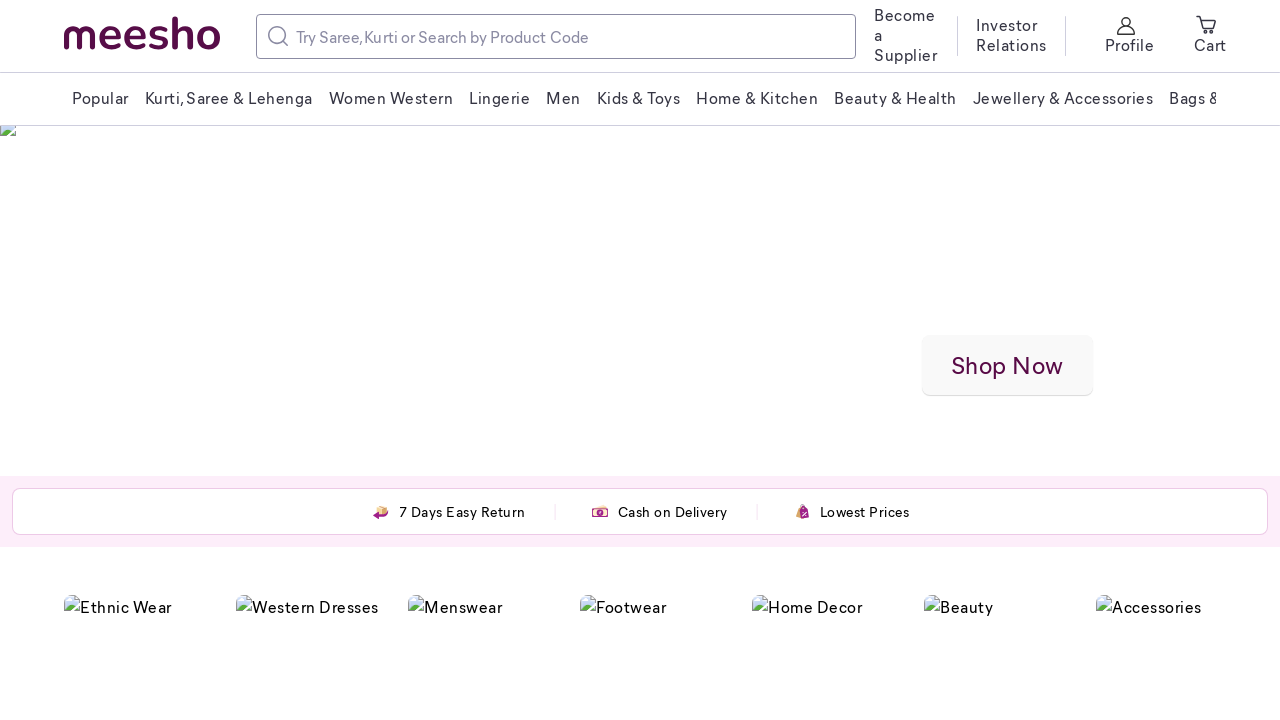

Waited for page DOM to load on Meesho homepage
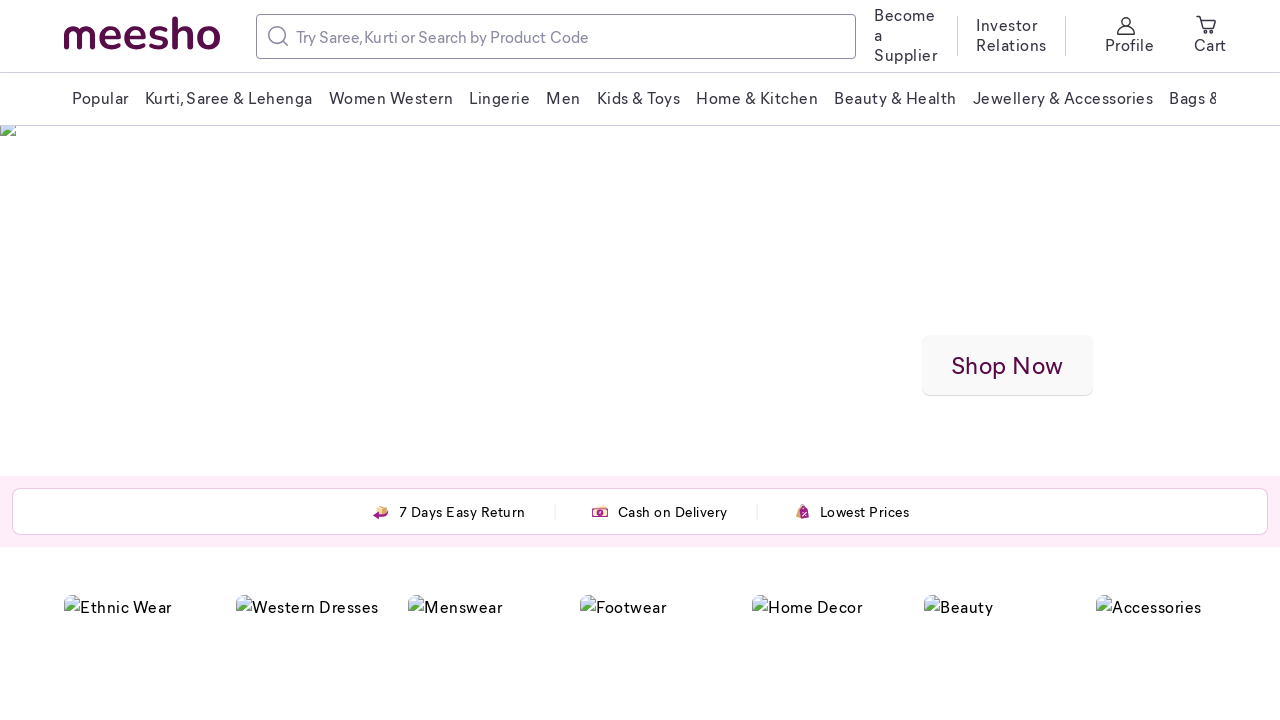

Maximized browser window
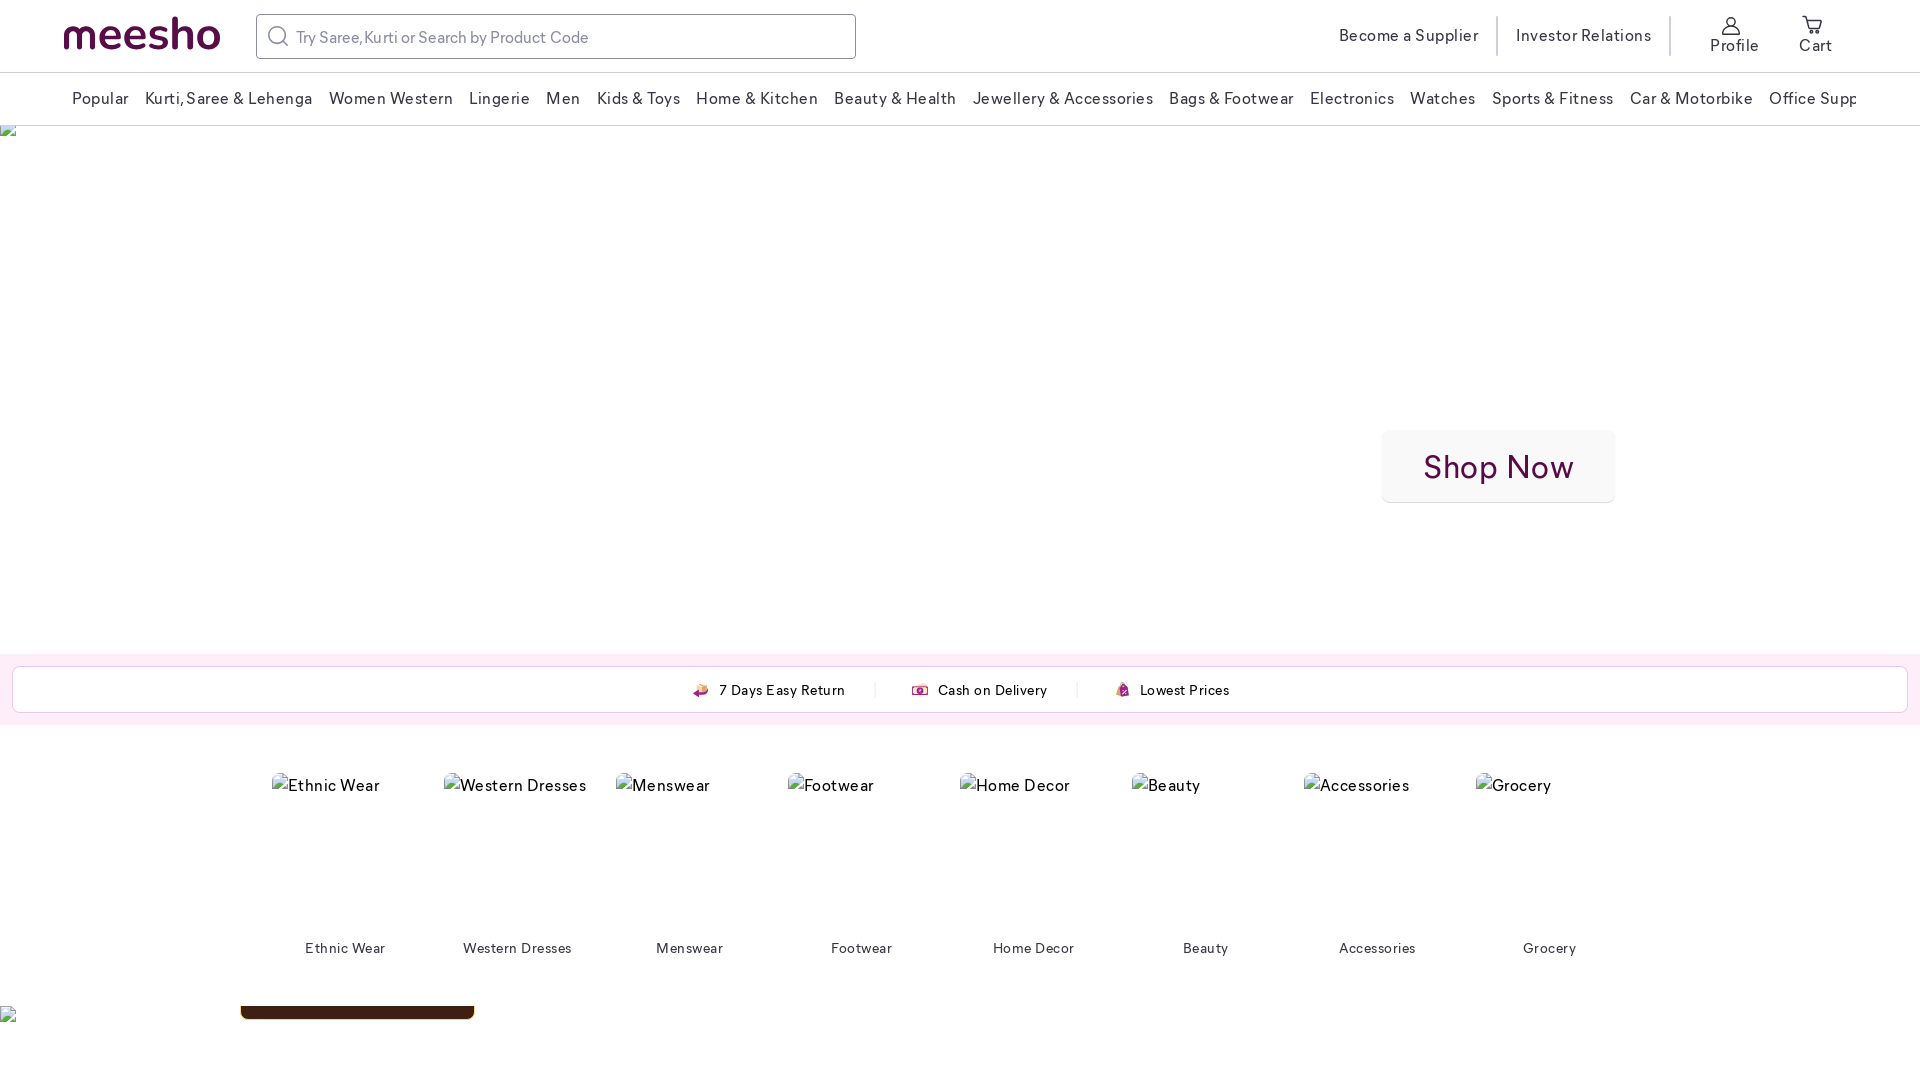

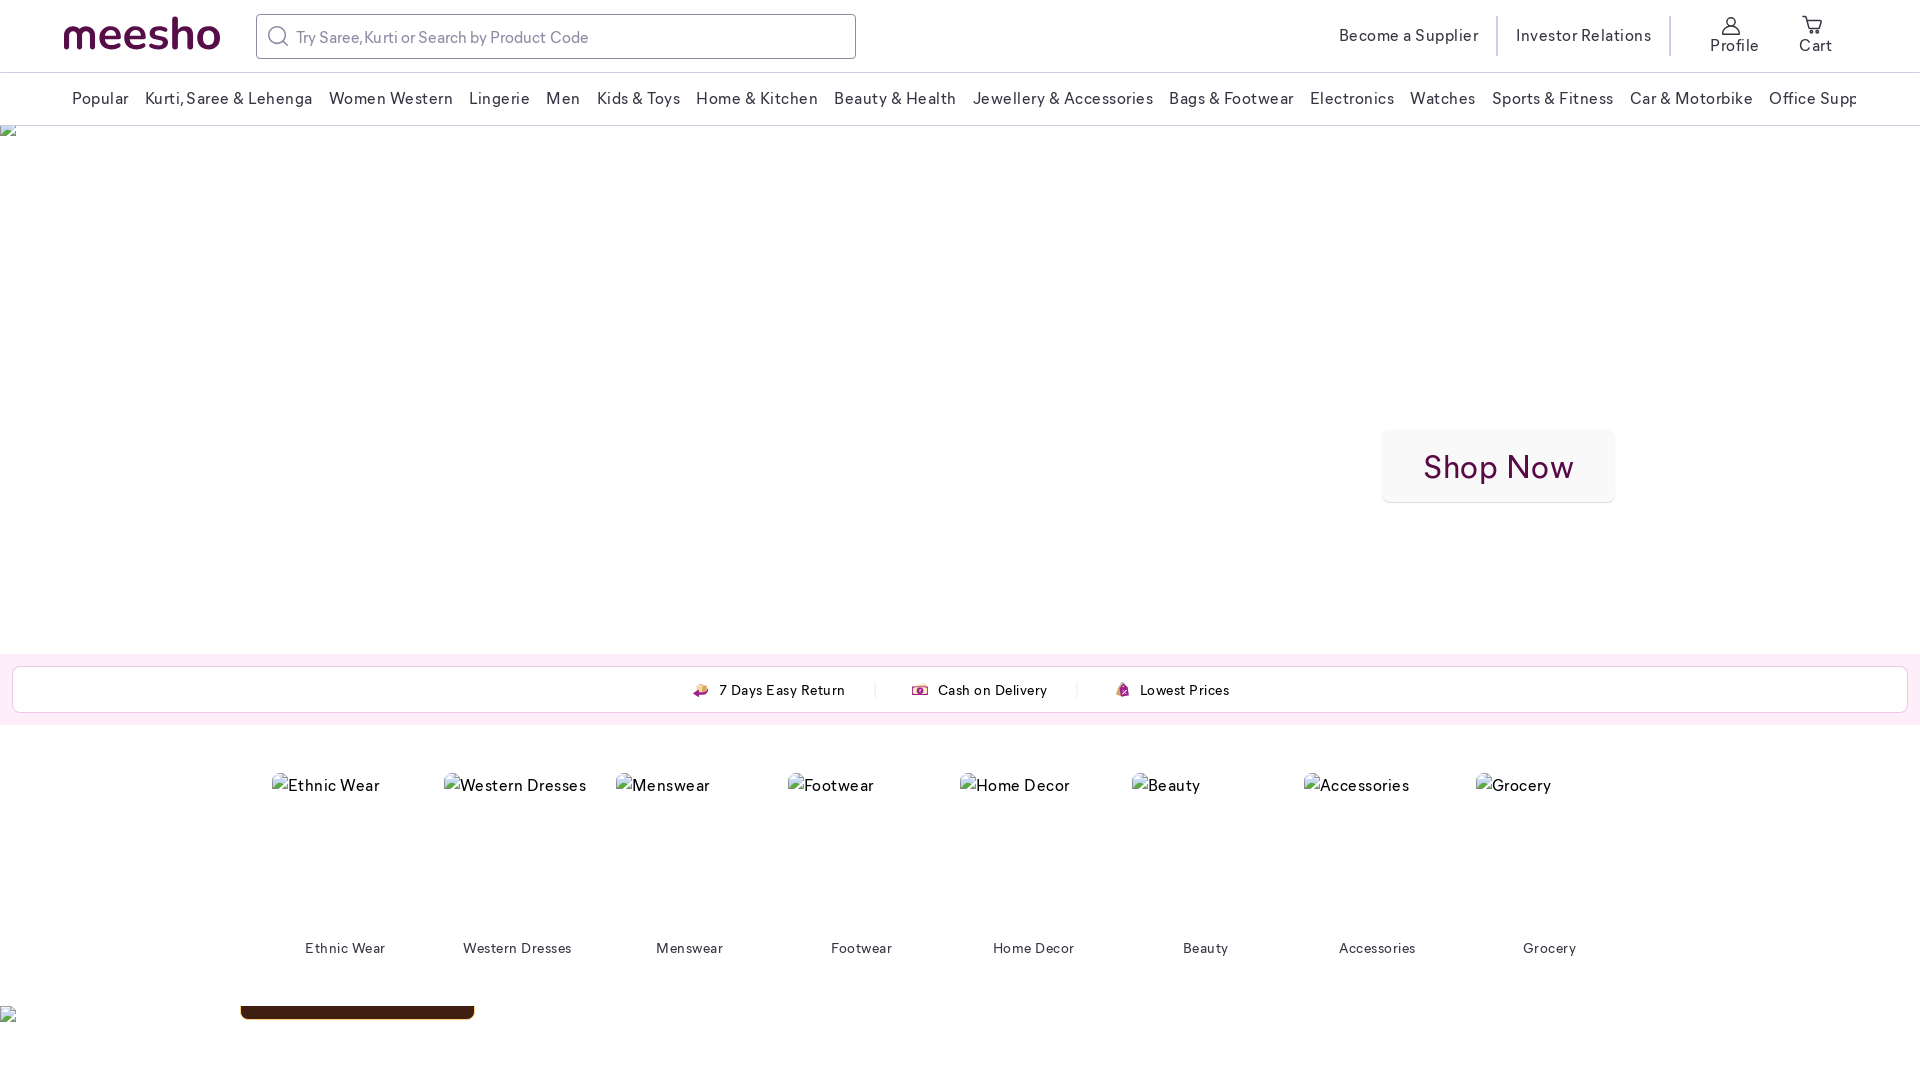